Navigates to Widgets page and clicks on Accordian link to navigate to that section

Starting URL: https://demoqa.com/widgets

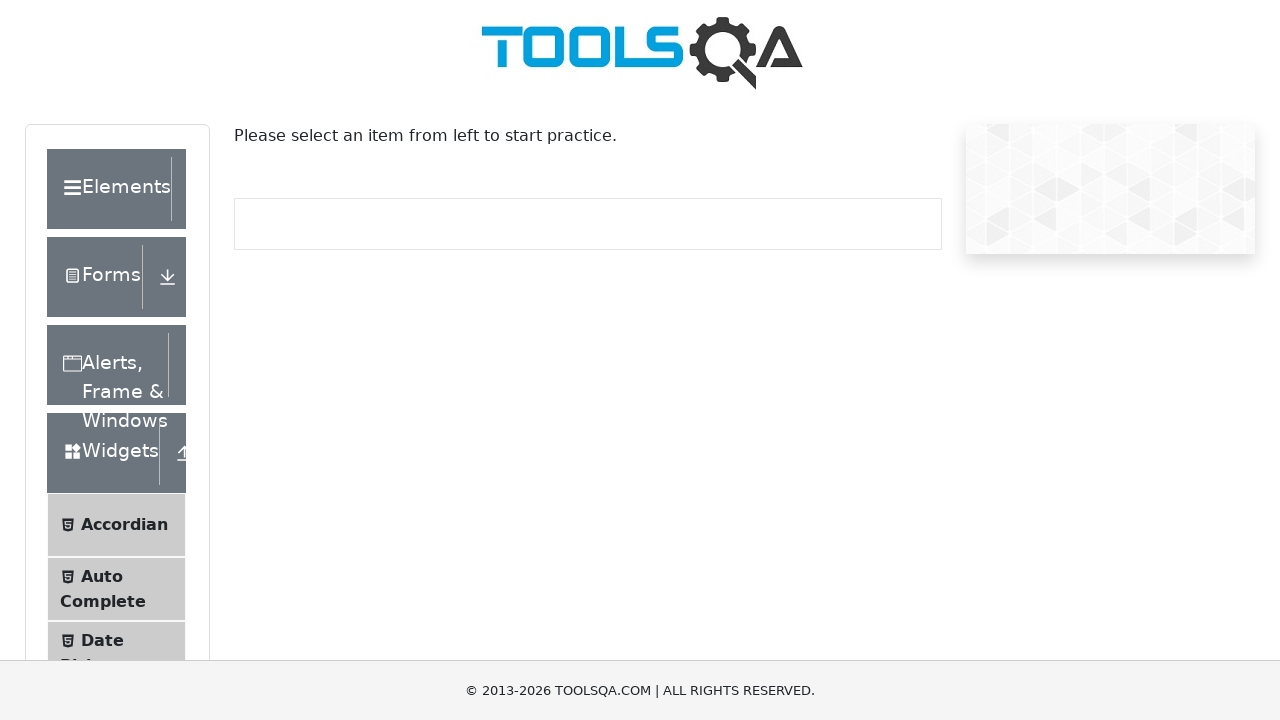

Clicked on Accordian link in the widgets menu at (124, 525) on text=Accordian
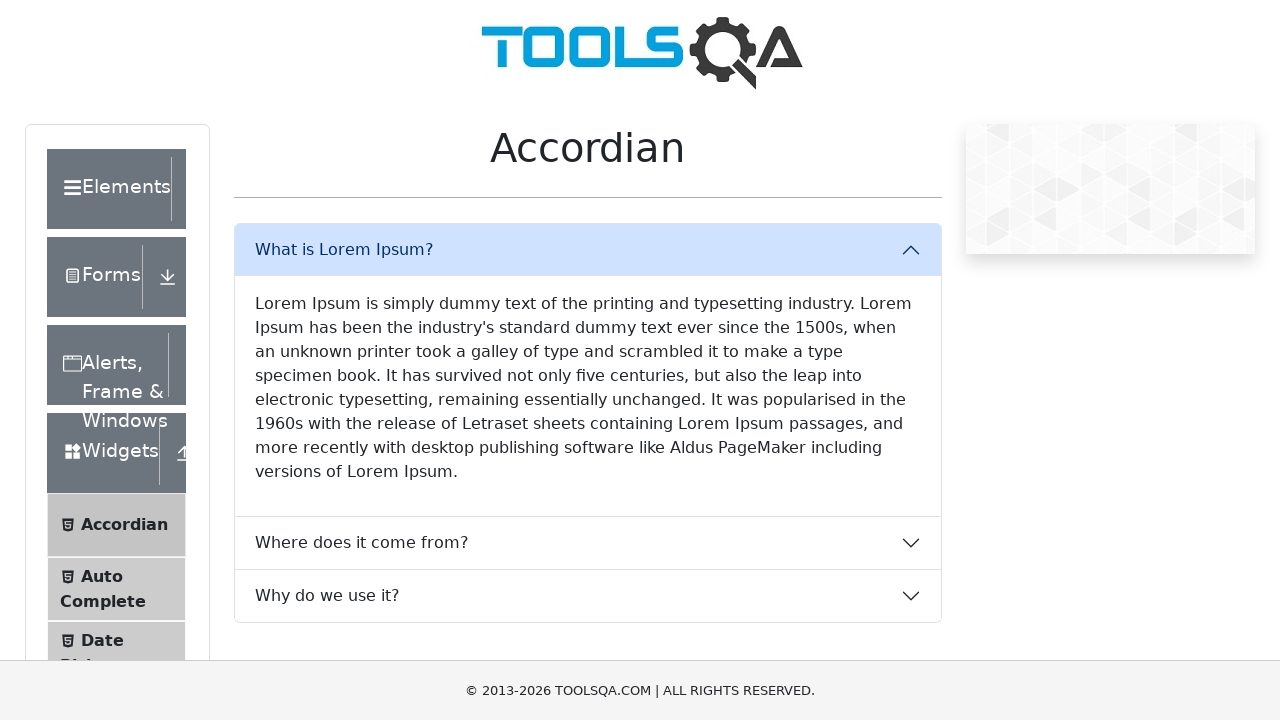

Navigated to Accordian page successfully
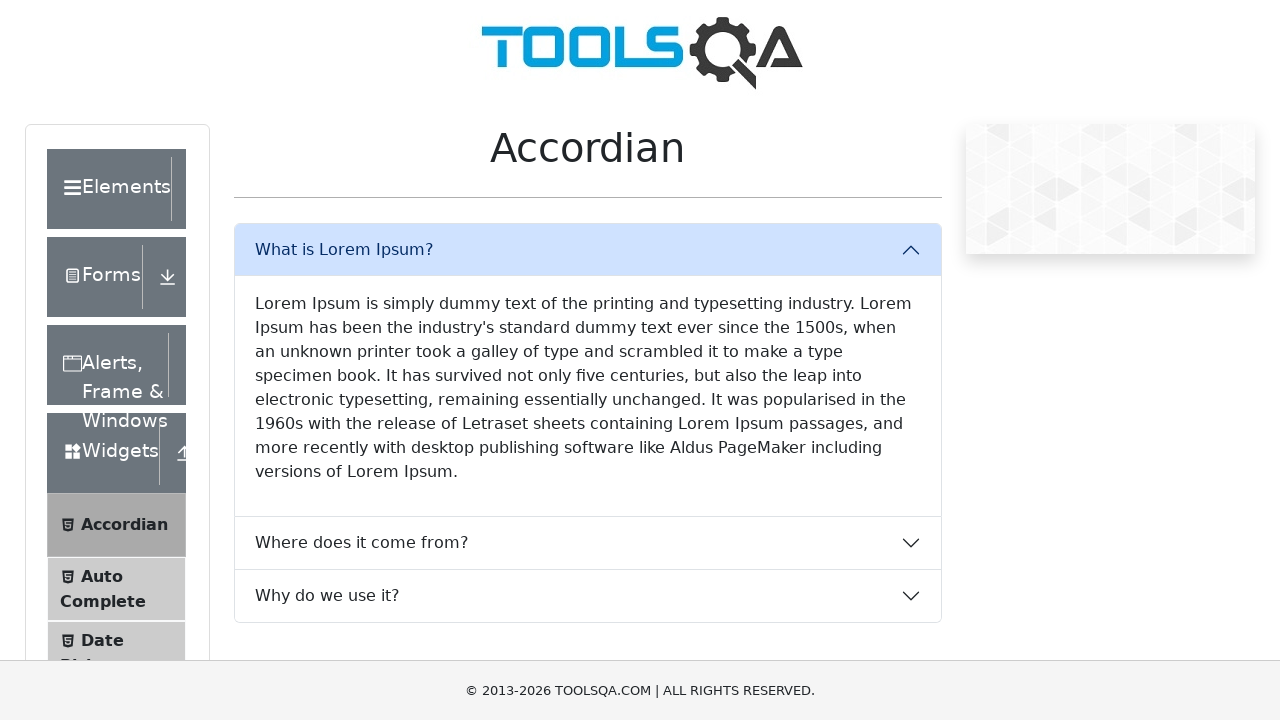

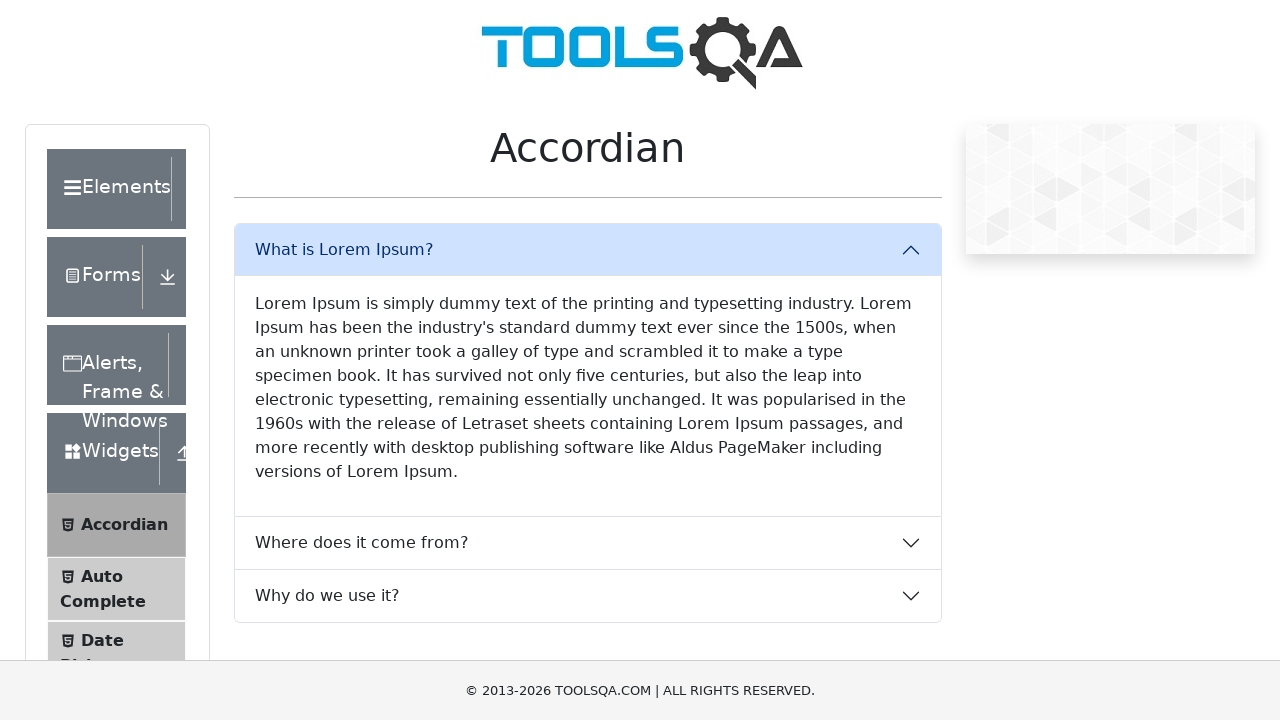